Tests radio button selection by clicking on the male radio button option on a test automation practice page

Starting URL: https://testautomationpractice.blogspot.com/

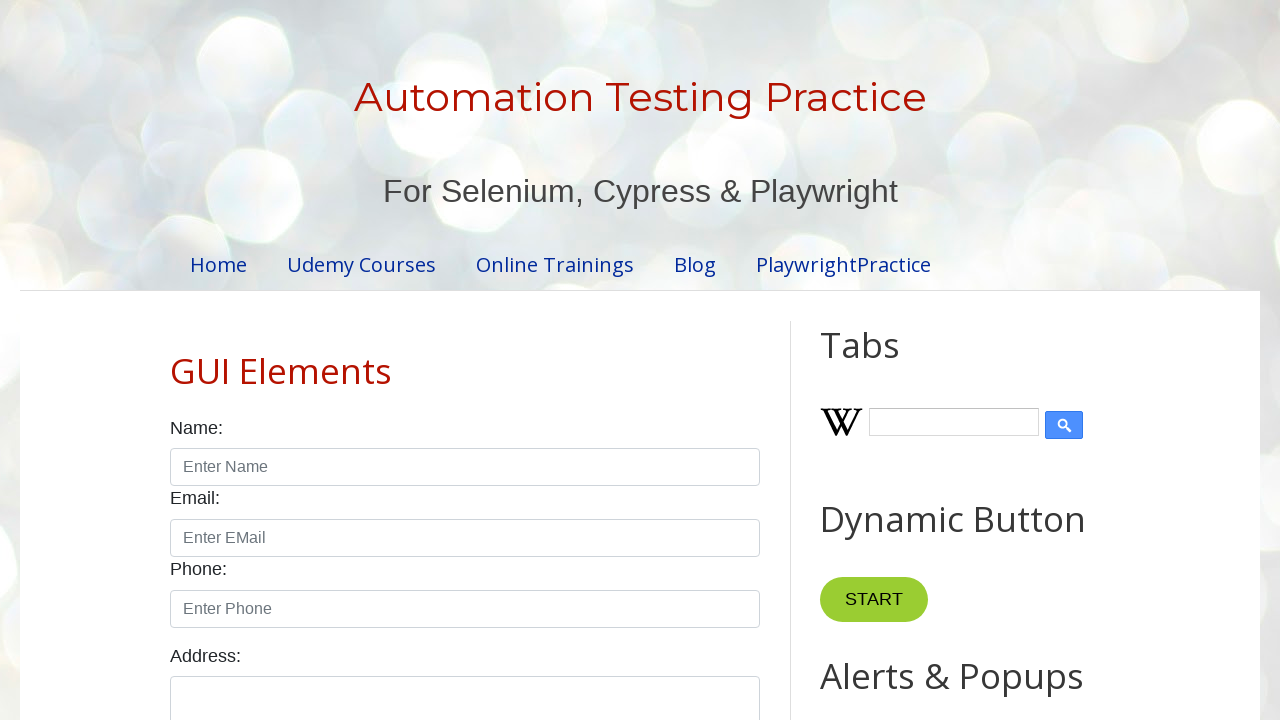

Navigated to test automation practice page
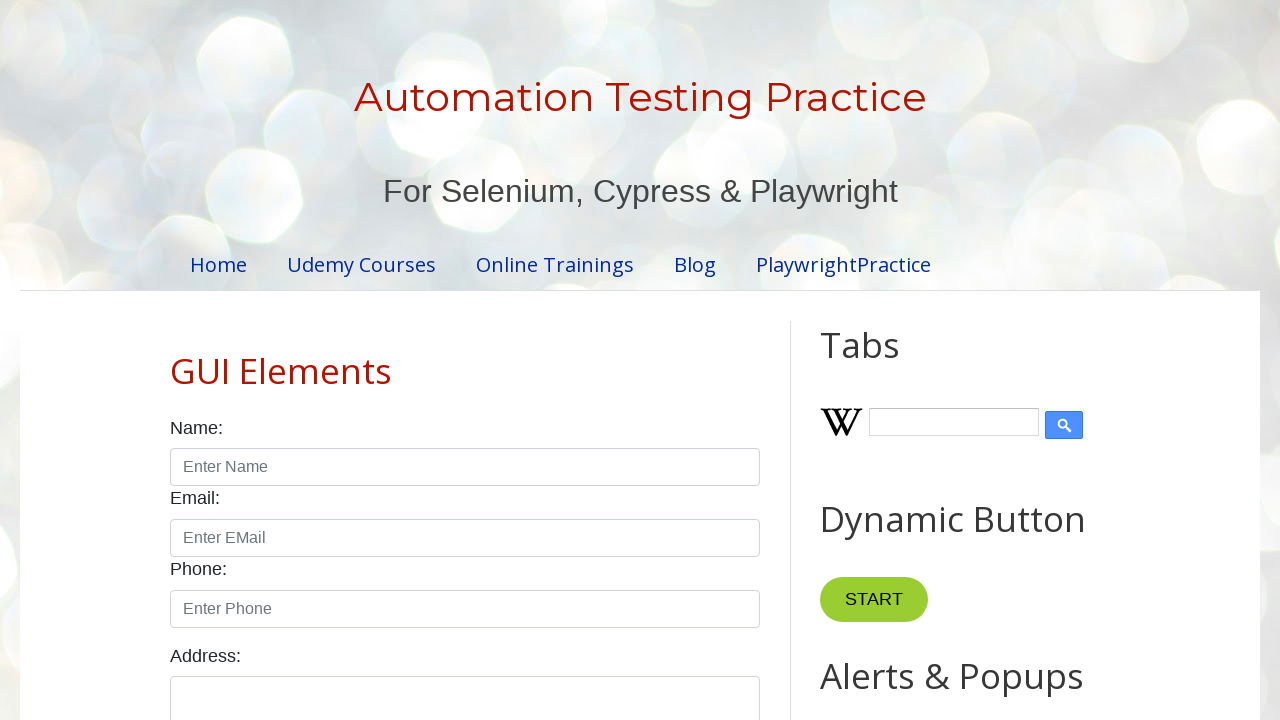

Clicked on the male radio button option at (176, 360) on input#male
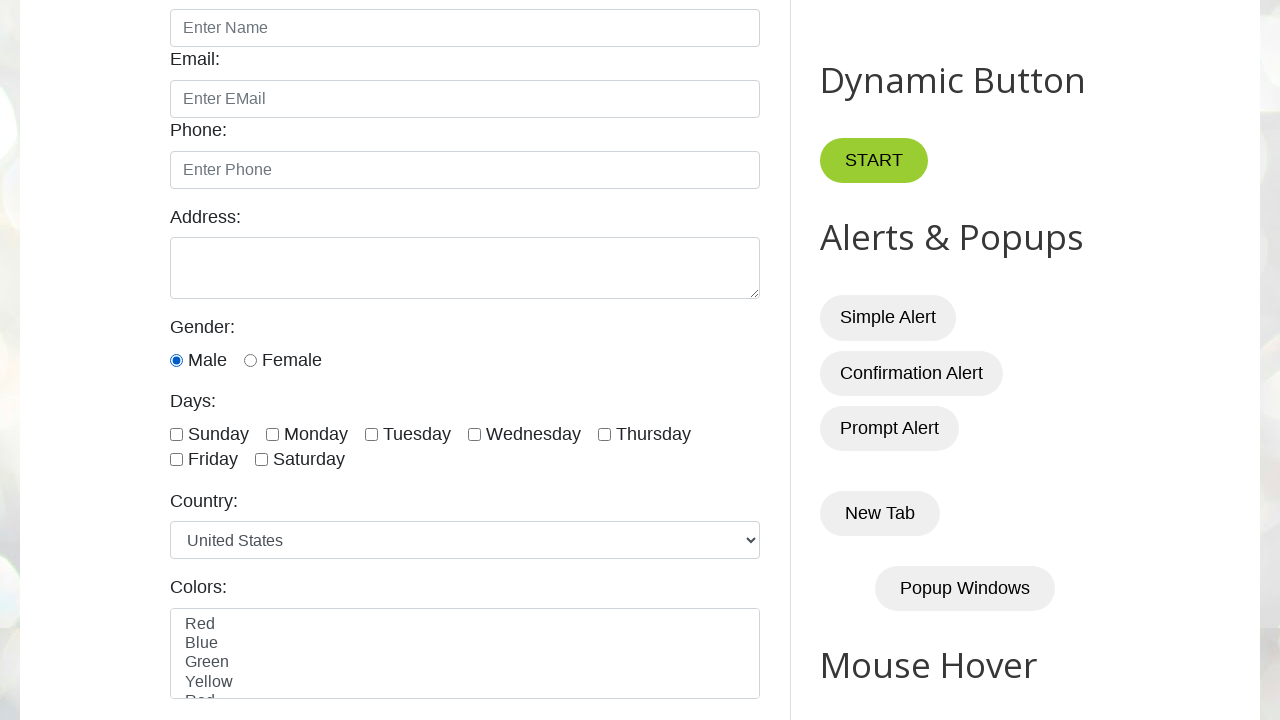

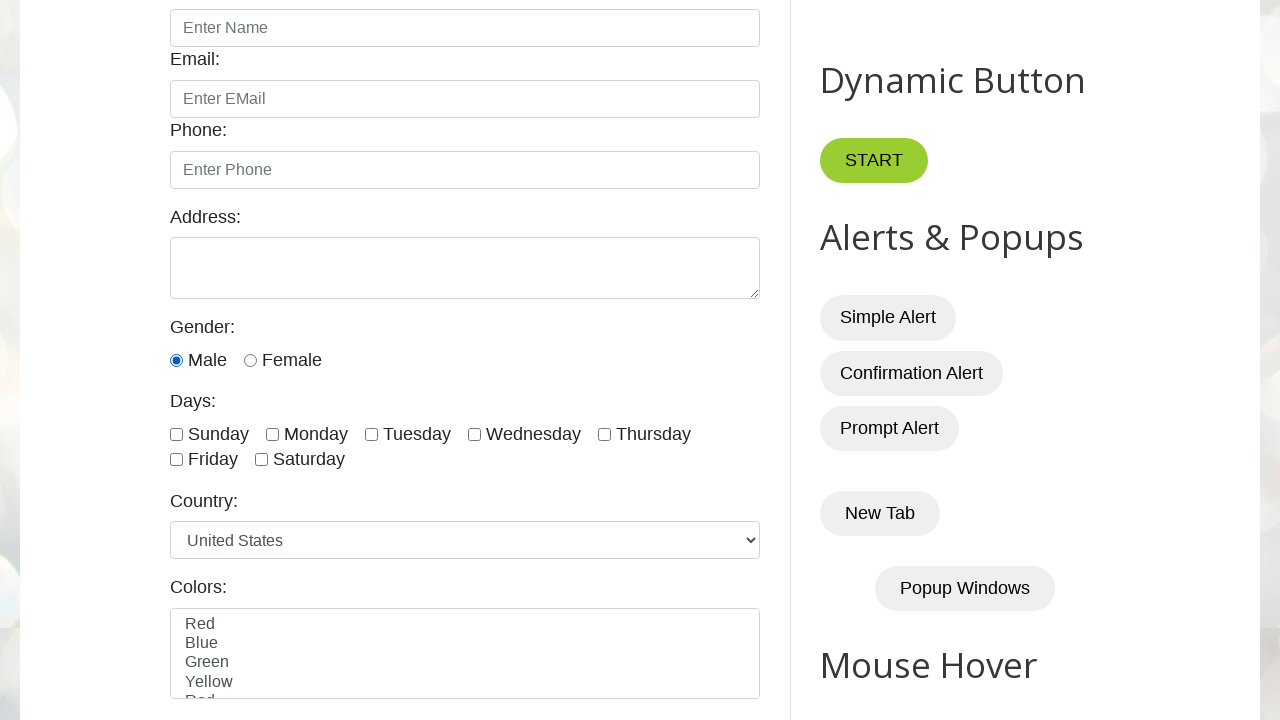